Tests that table headers are displayed correctly by navigating to sortable data tables and validating header text

Starting URL: http://the-internet.herokuapp.com/

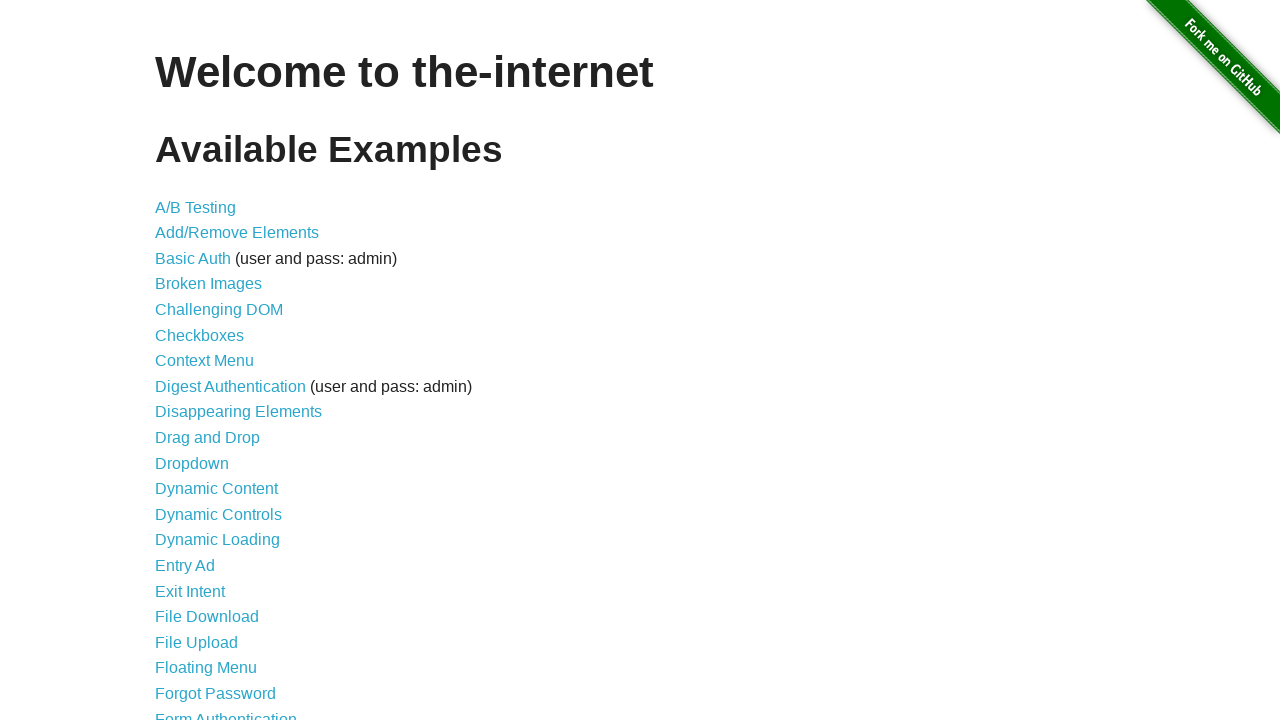

Clicked 'Sortable Data Tables' link at (230, 574) on text=Sortable Data Tables
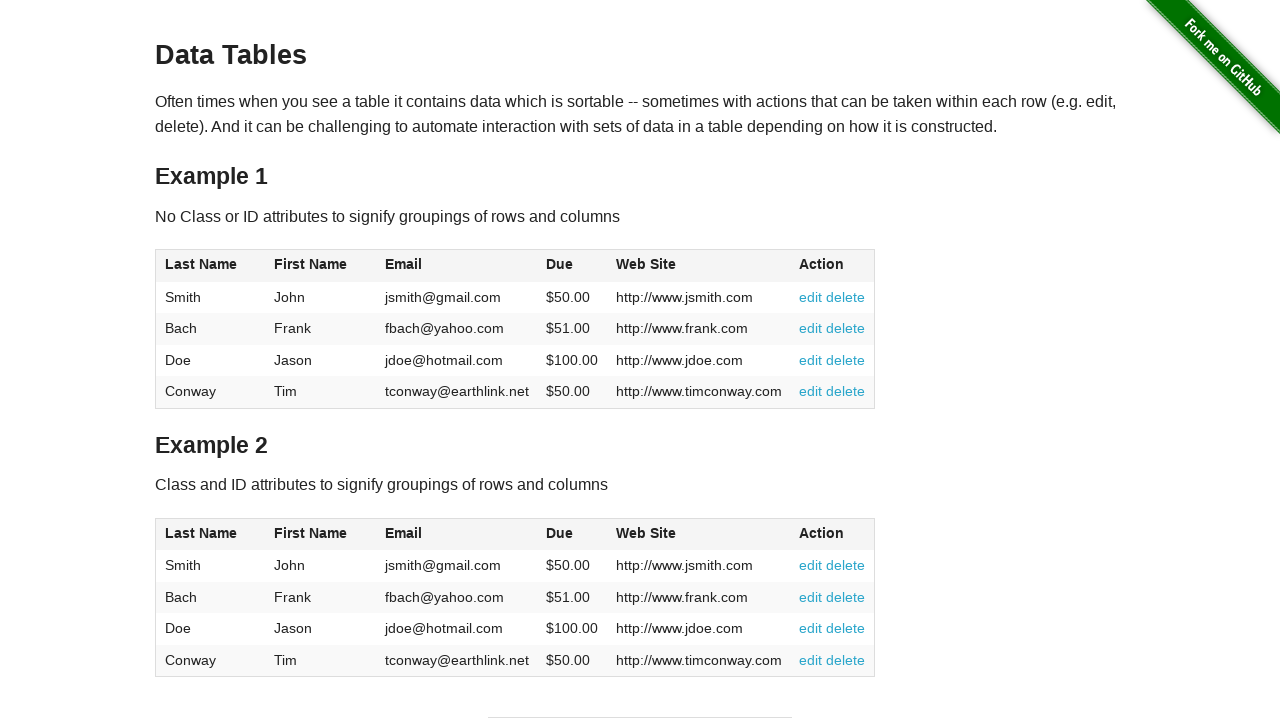

Table #table1 loaded and is visible
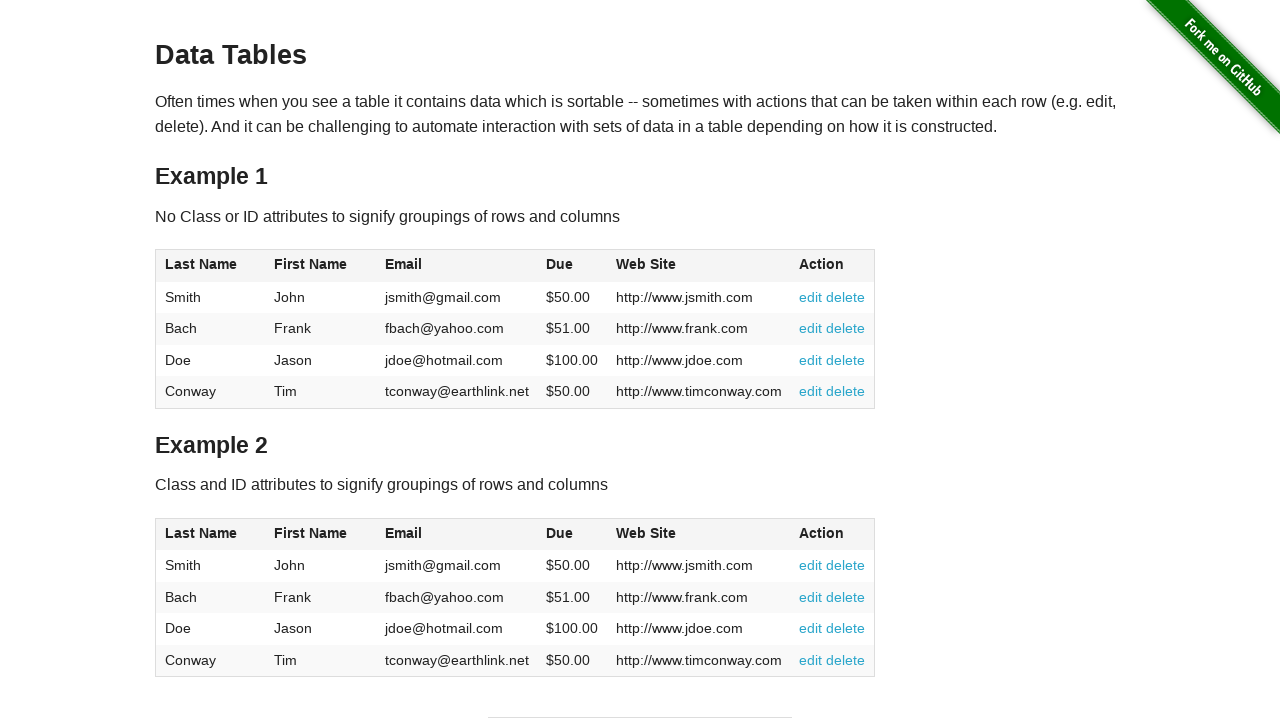

Header 'Last Name' at index 0 is visible
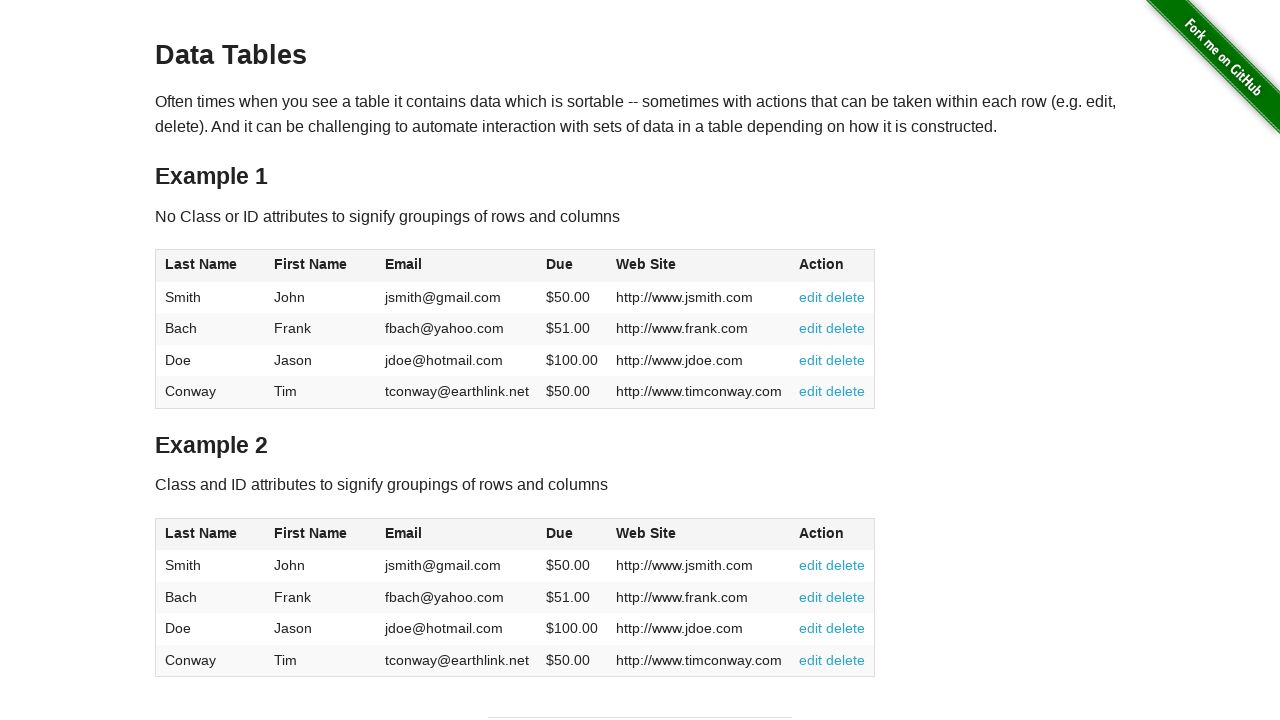

Header 'Last Name' text content matches expected value
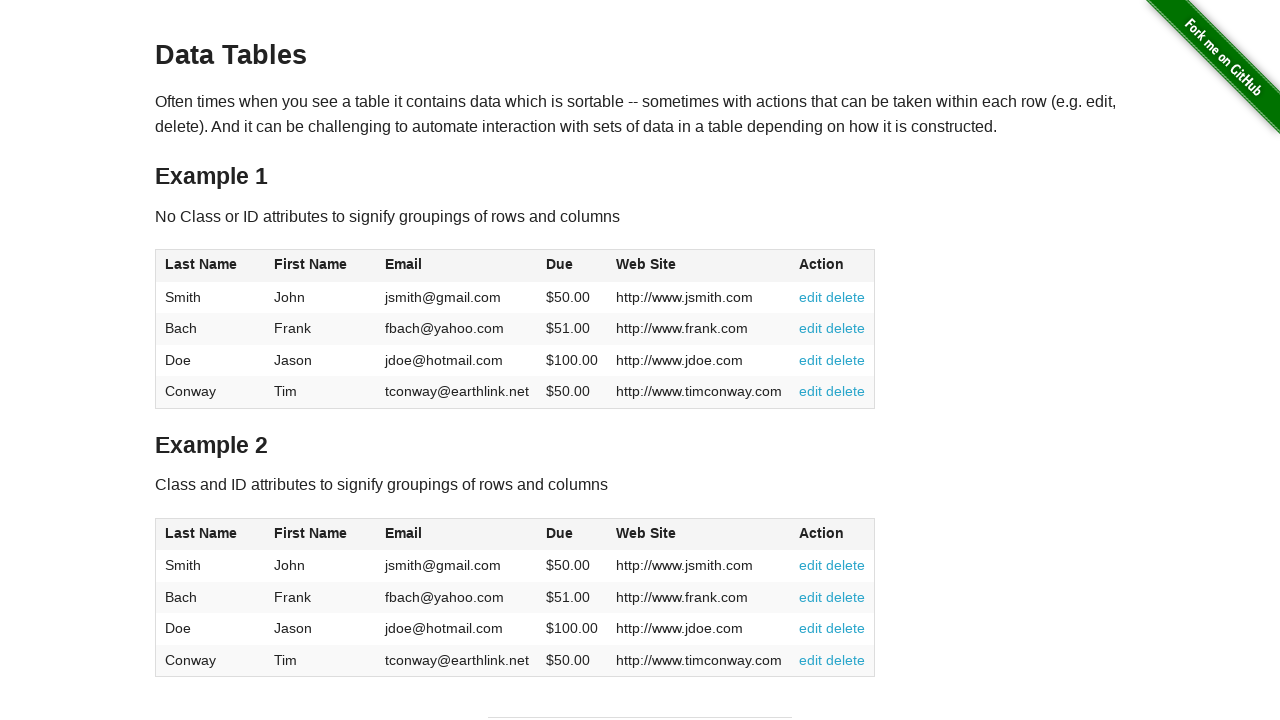

Header 'First Name' at index 1 is visible
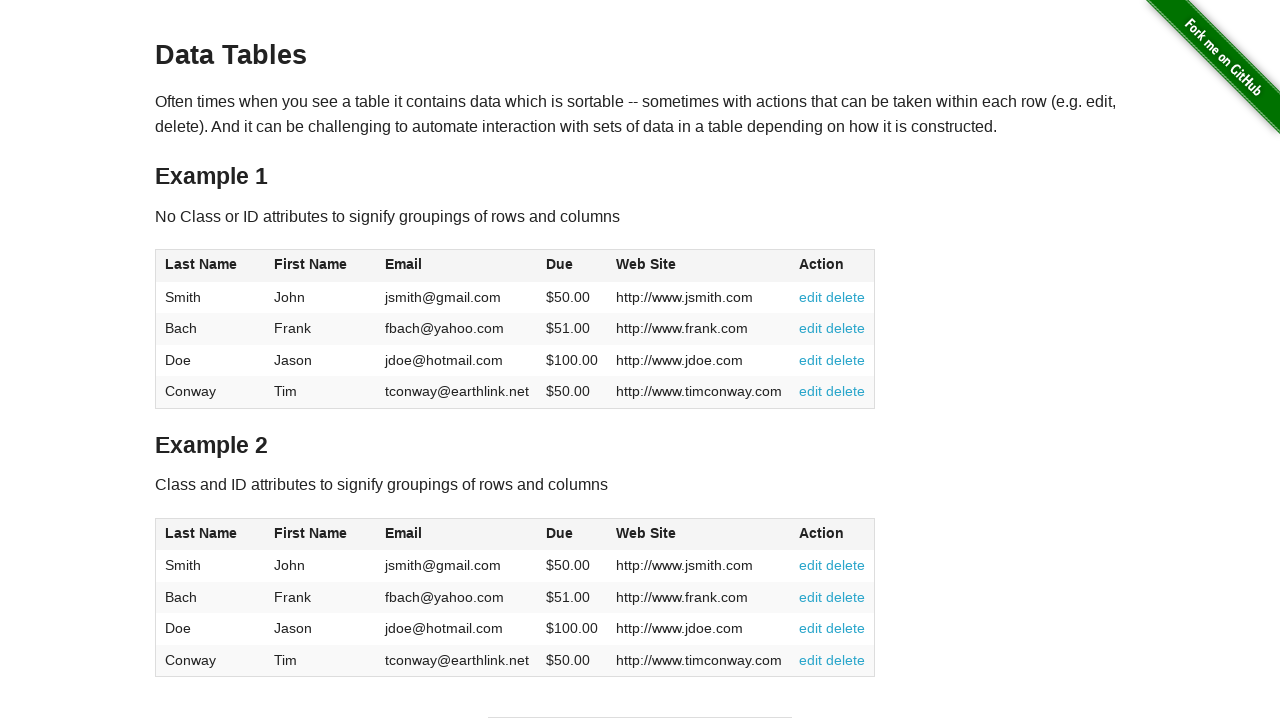

Header 'First Name' text content matches expected value
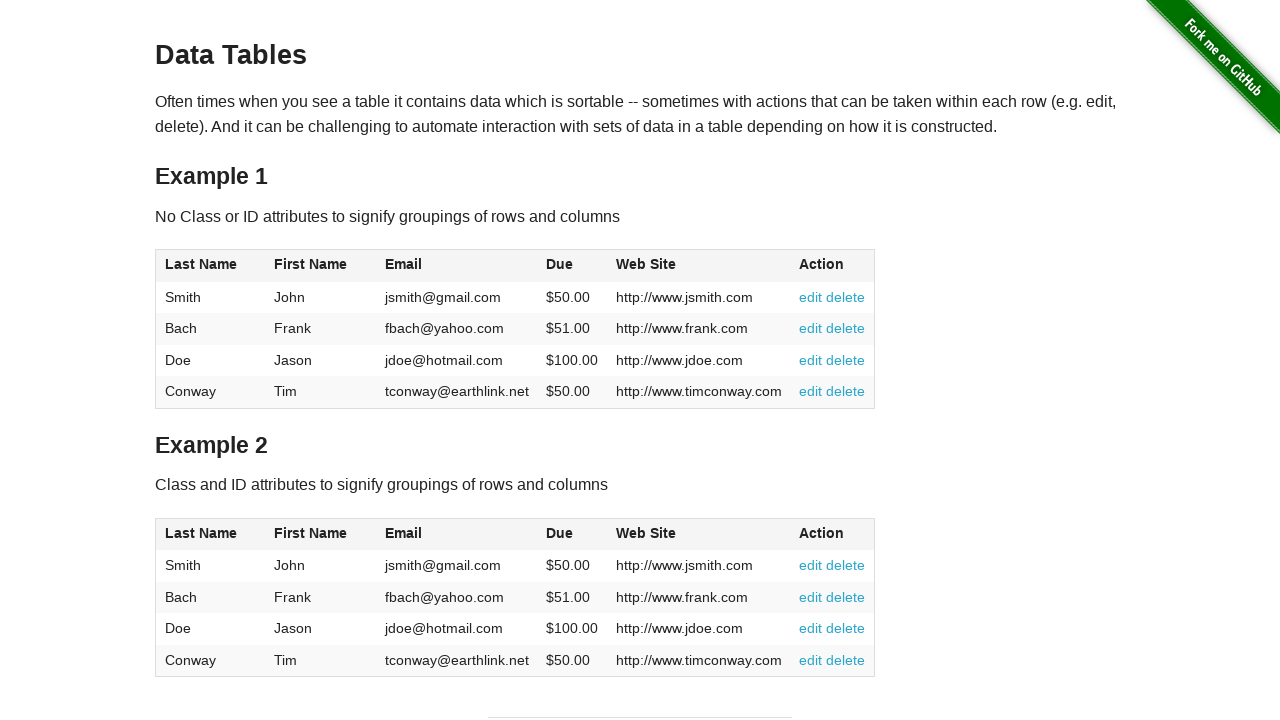

Header 'Email' at index 2 is visible
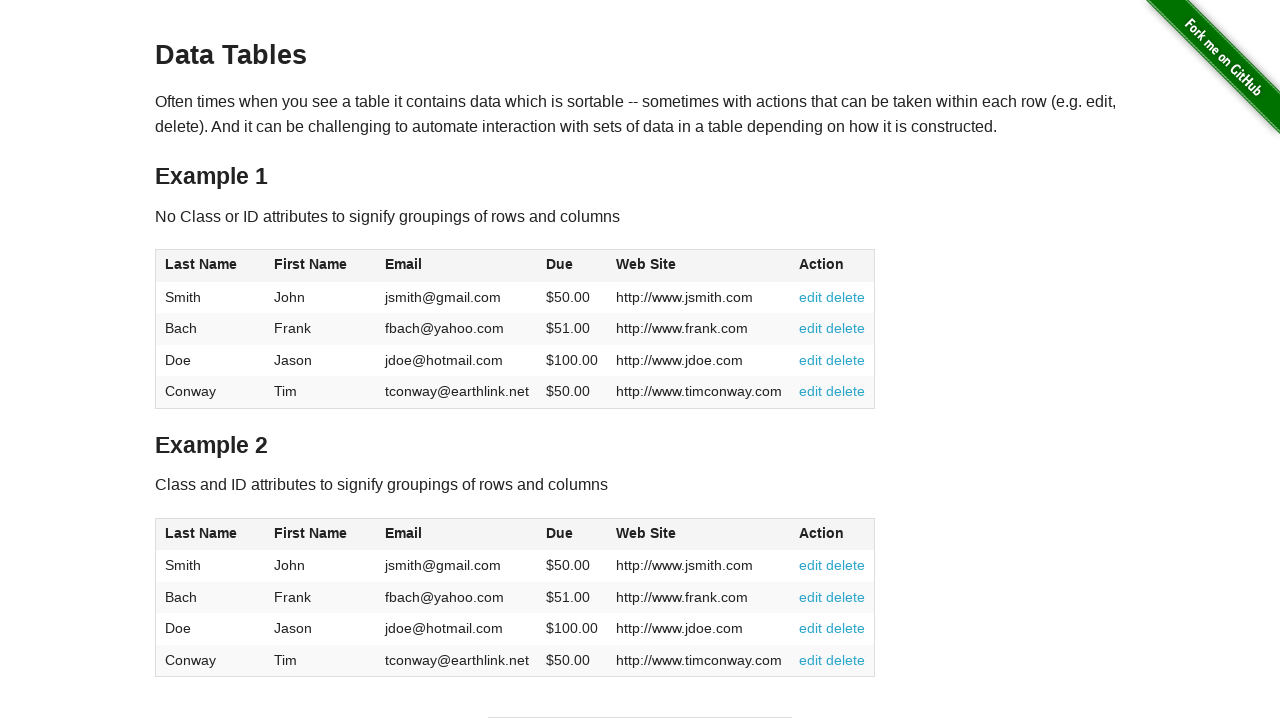

Header 'Email' text content matches expected value
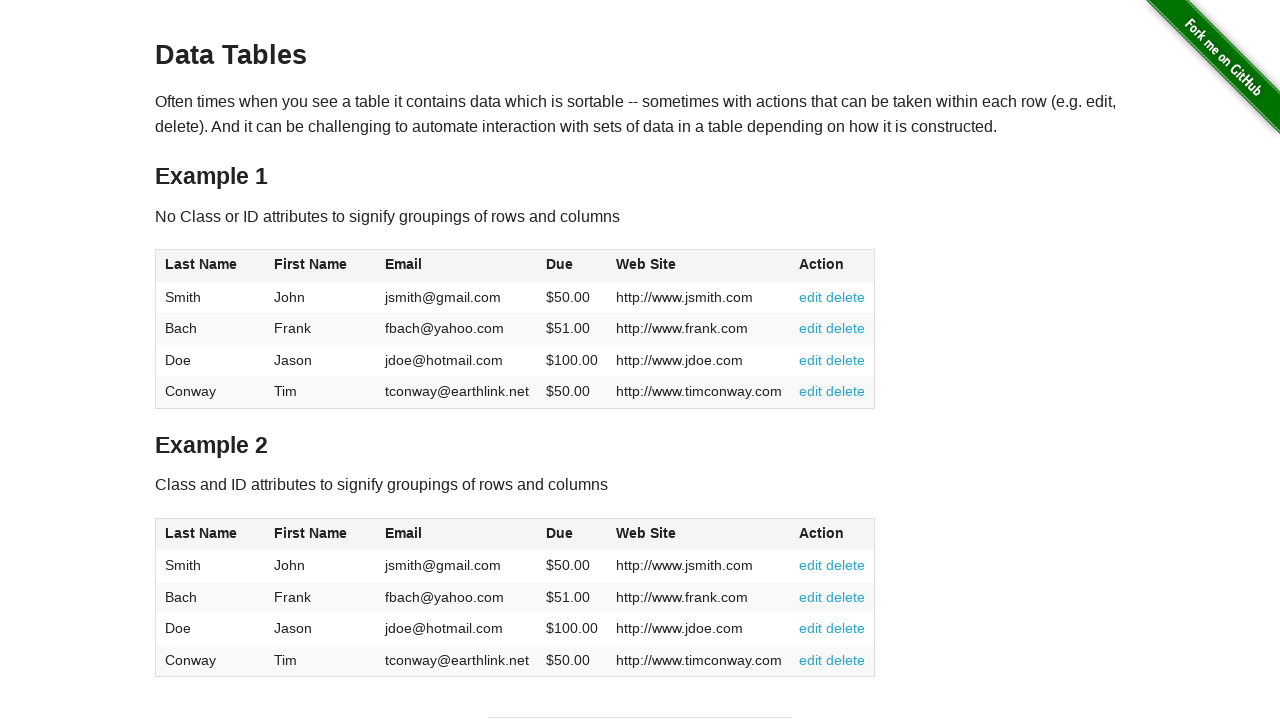

Header 'Due' at index 3 is visible
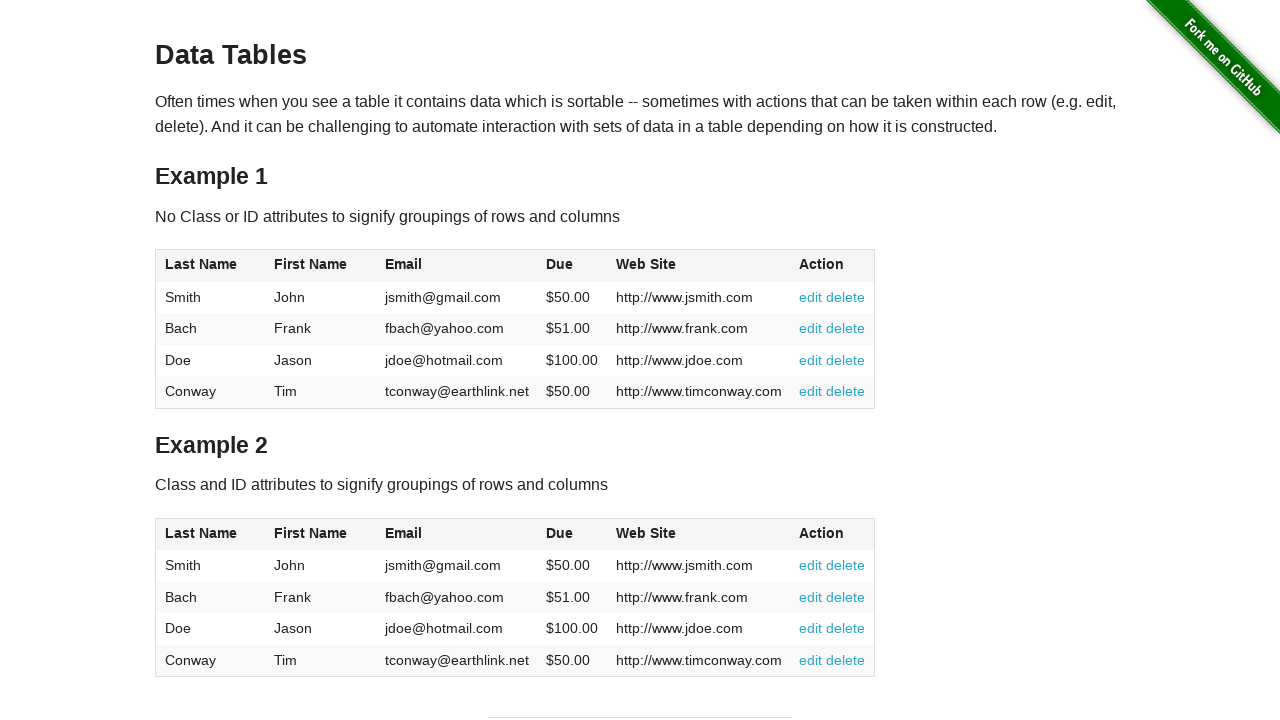

Header 'Due' text content matches expected value
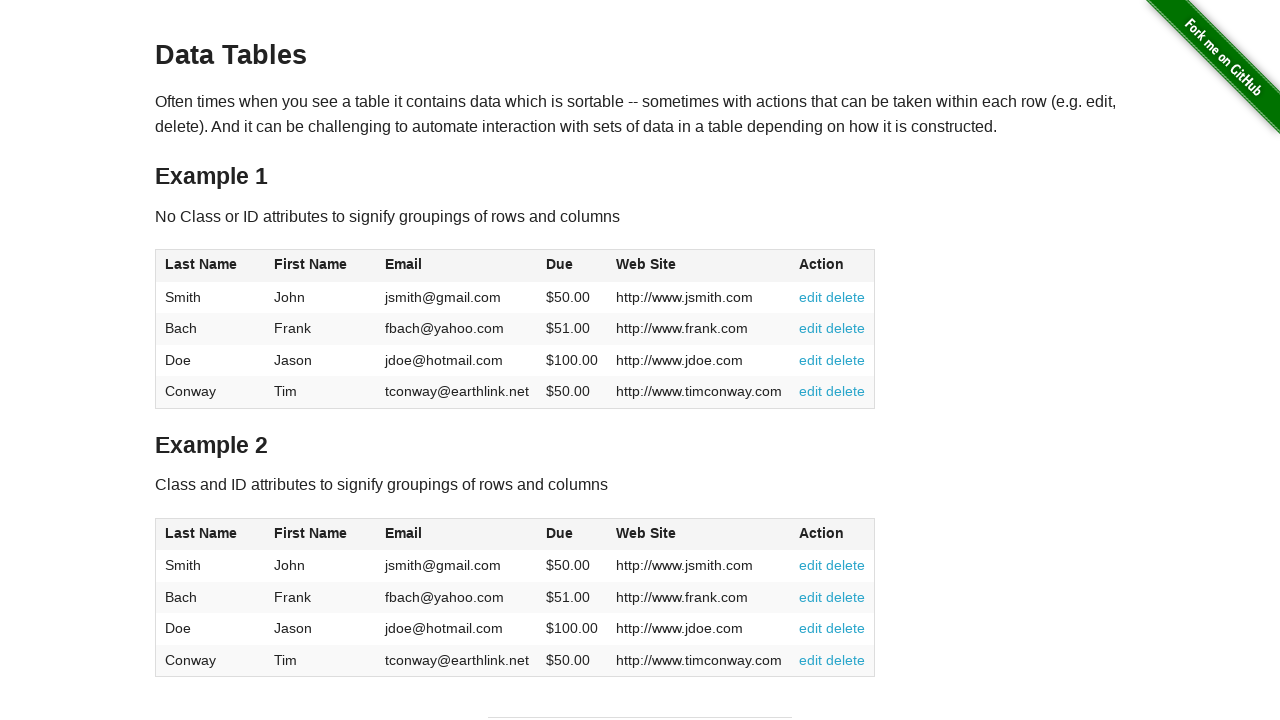

Header 'Web Site' at index 4 is visible
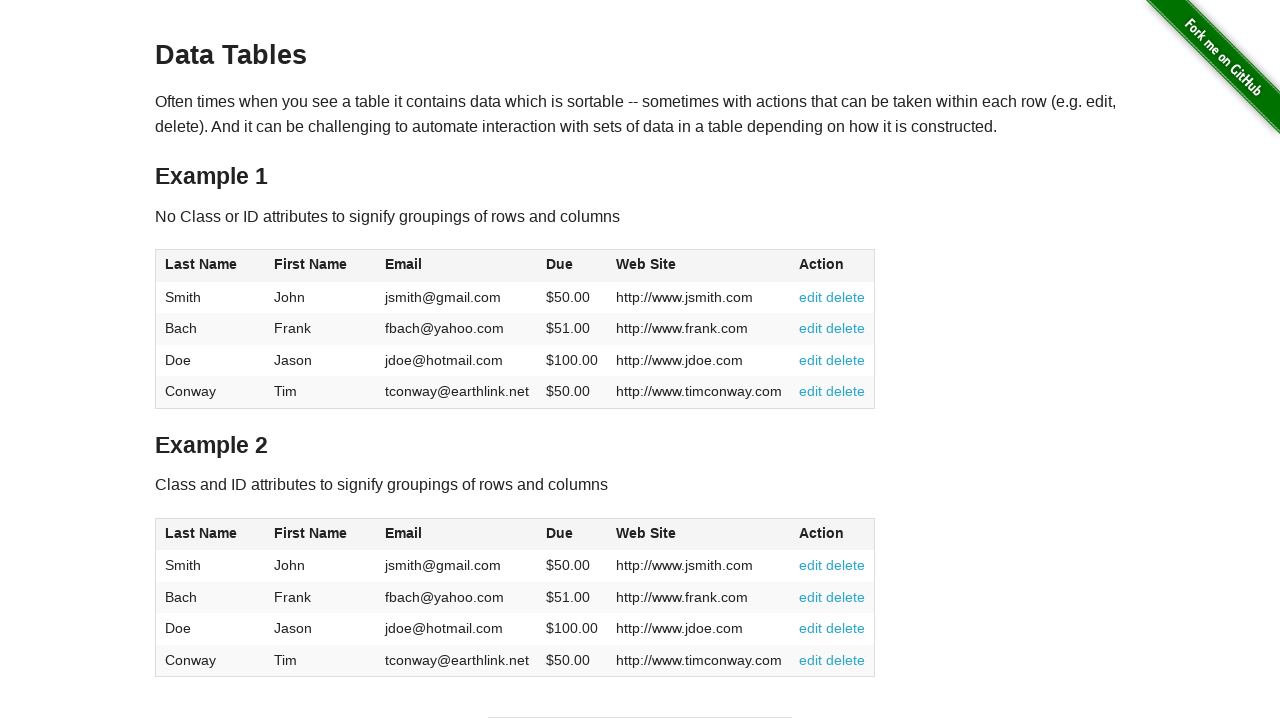

Header 'Web Site' text content matches expected value
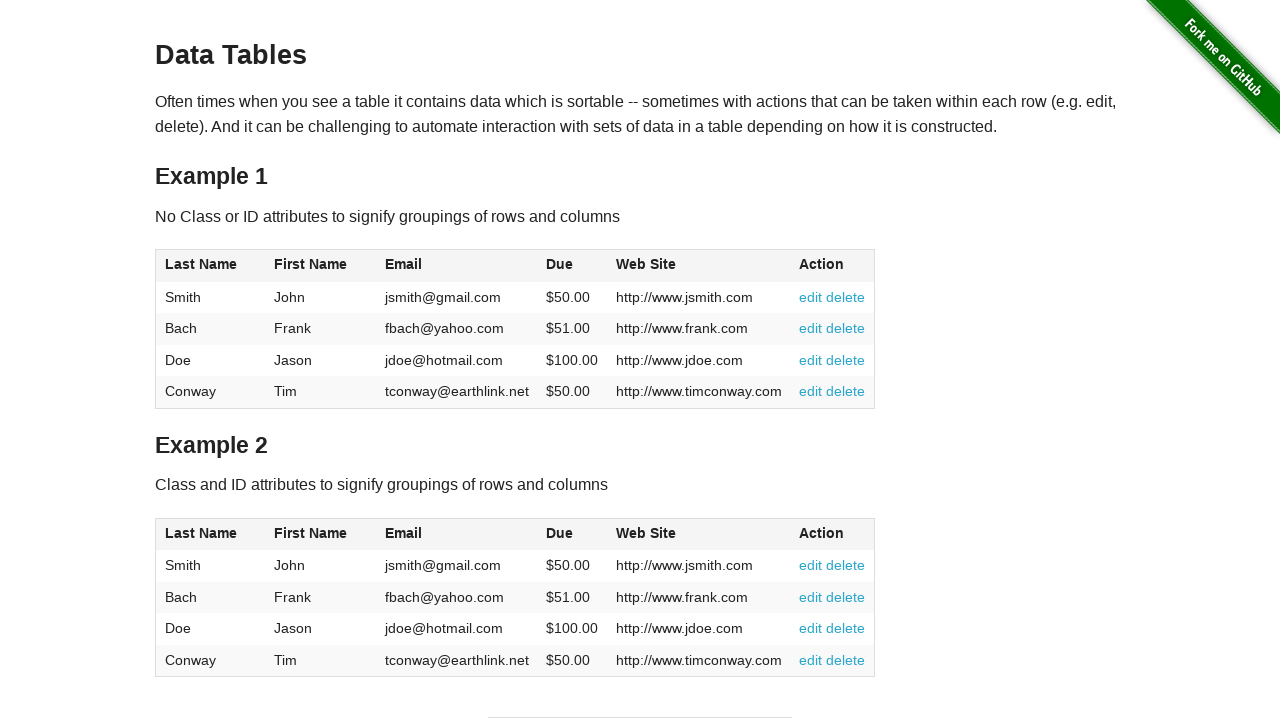

Header 'Action' at index 5 is visible
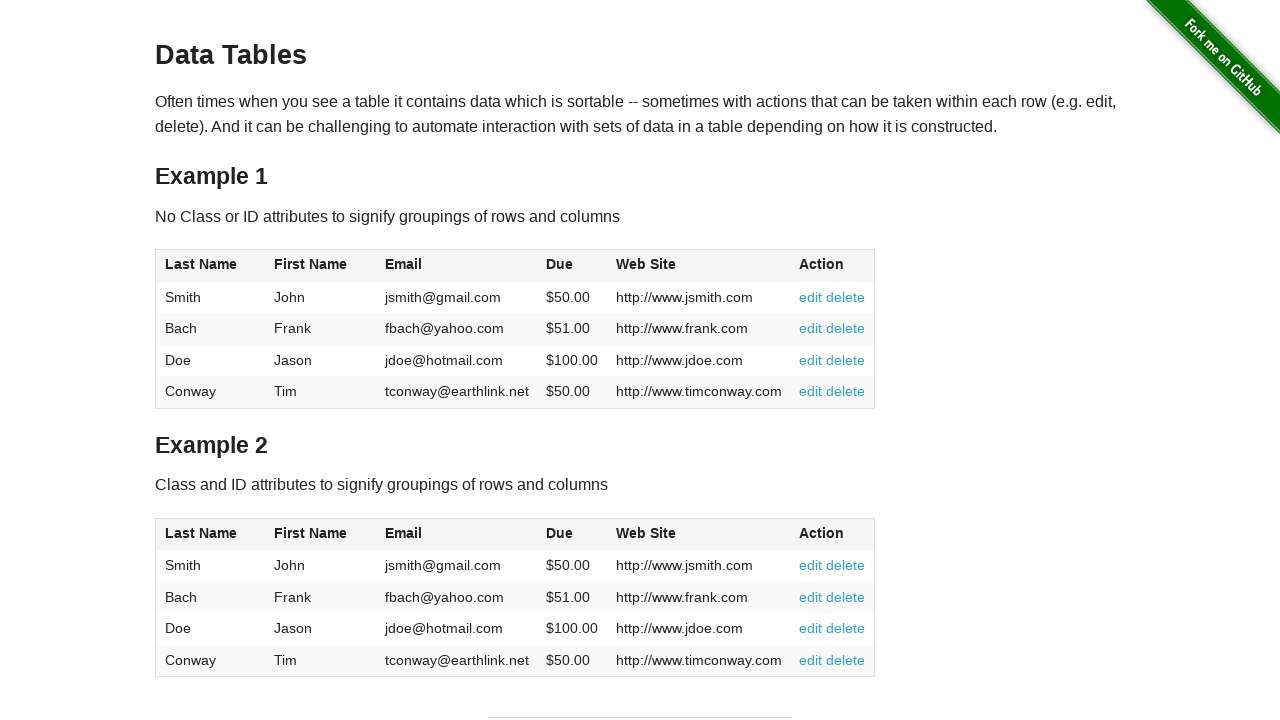

Header 'Action' text content matches expected value
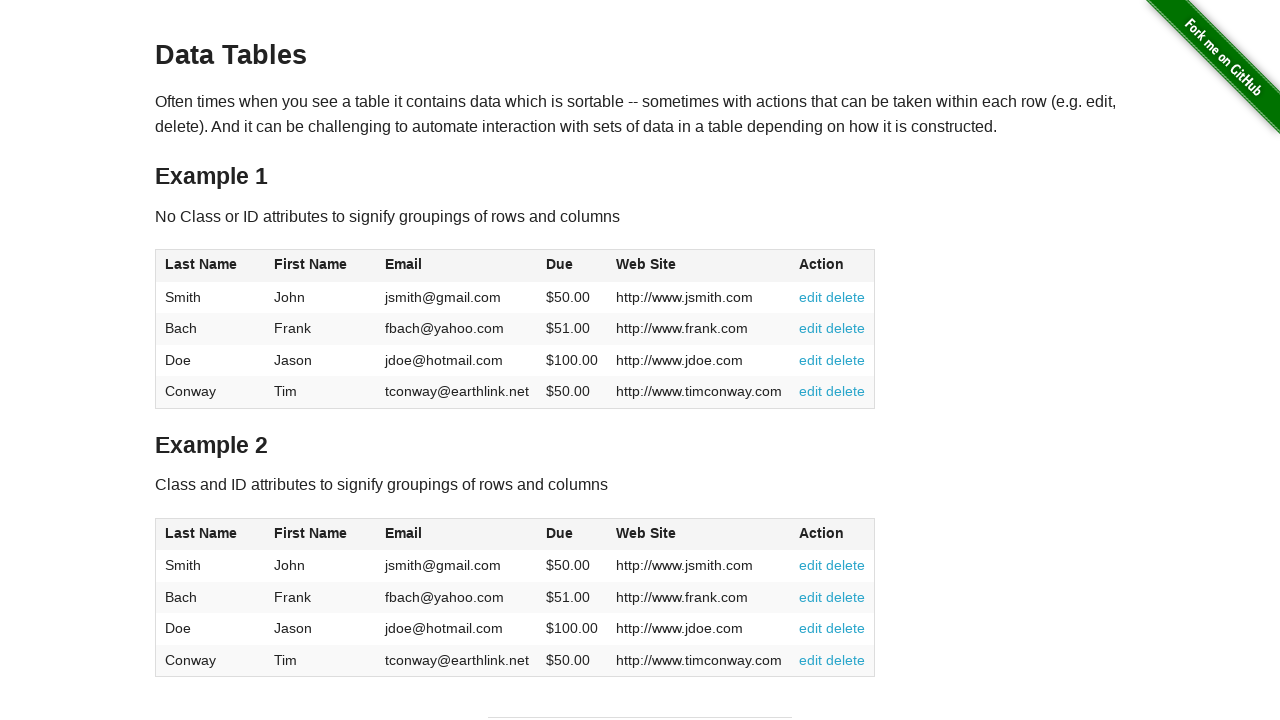

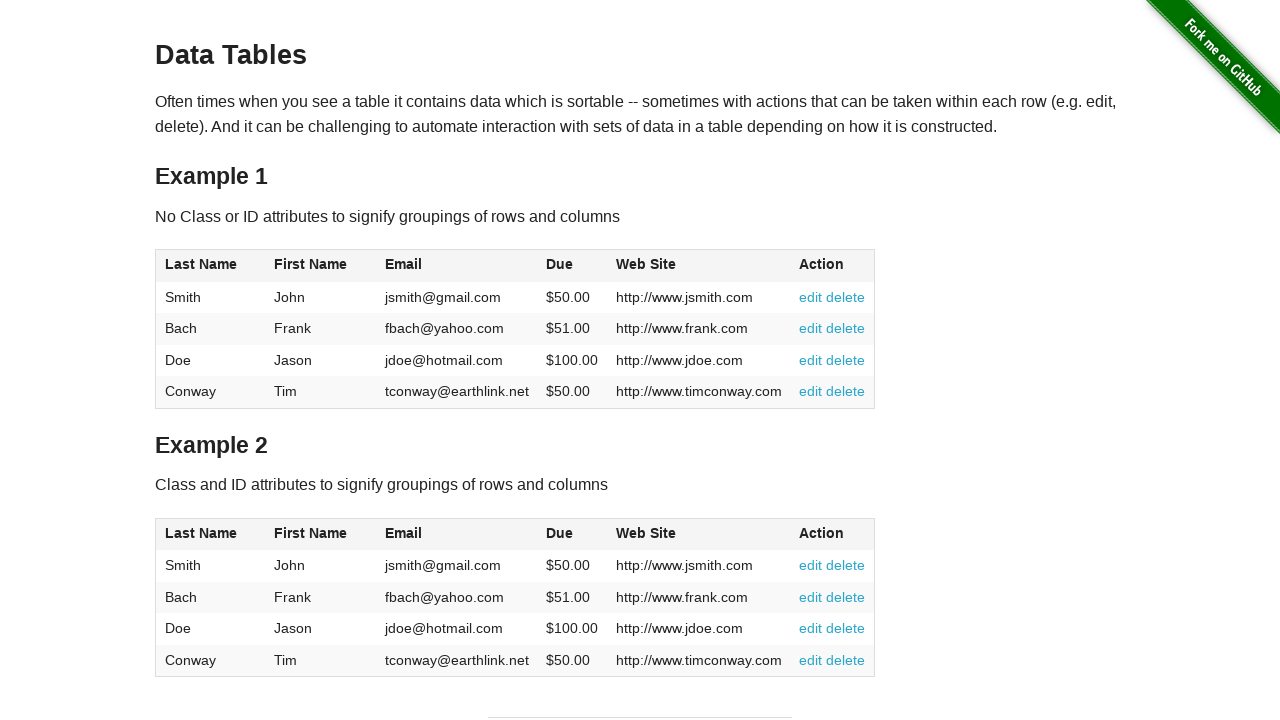